Tests drag and drop functionality by dragging an element from source to target location

Starting URL: http://jqueryui.com/resources/demos/droppable/default.html

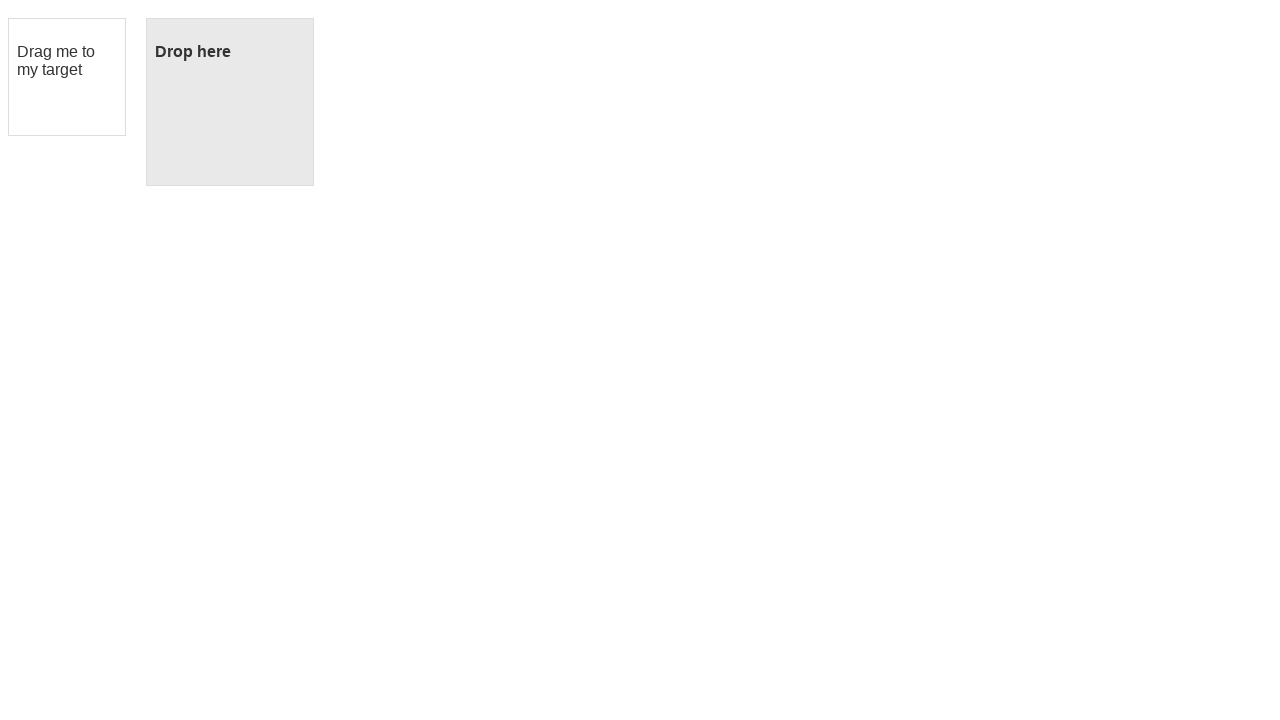

Navigated to jQuery UI droppable demo page
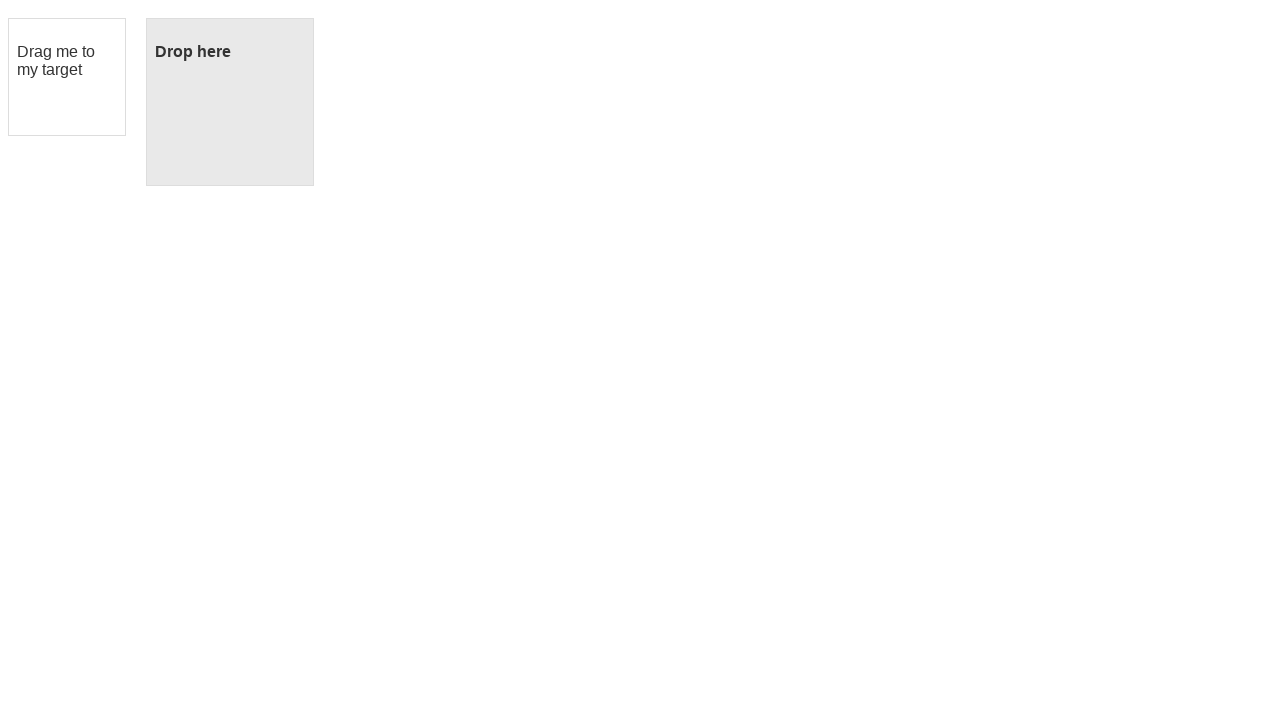

Located draggable source element
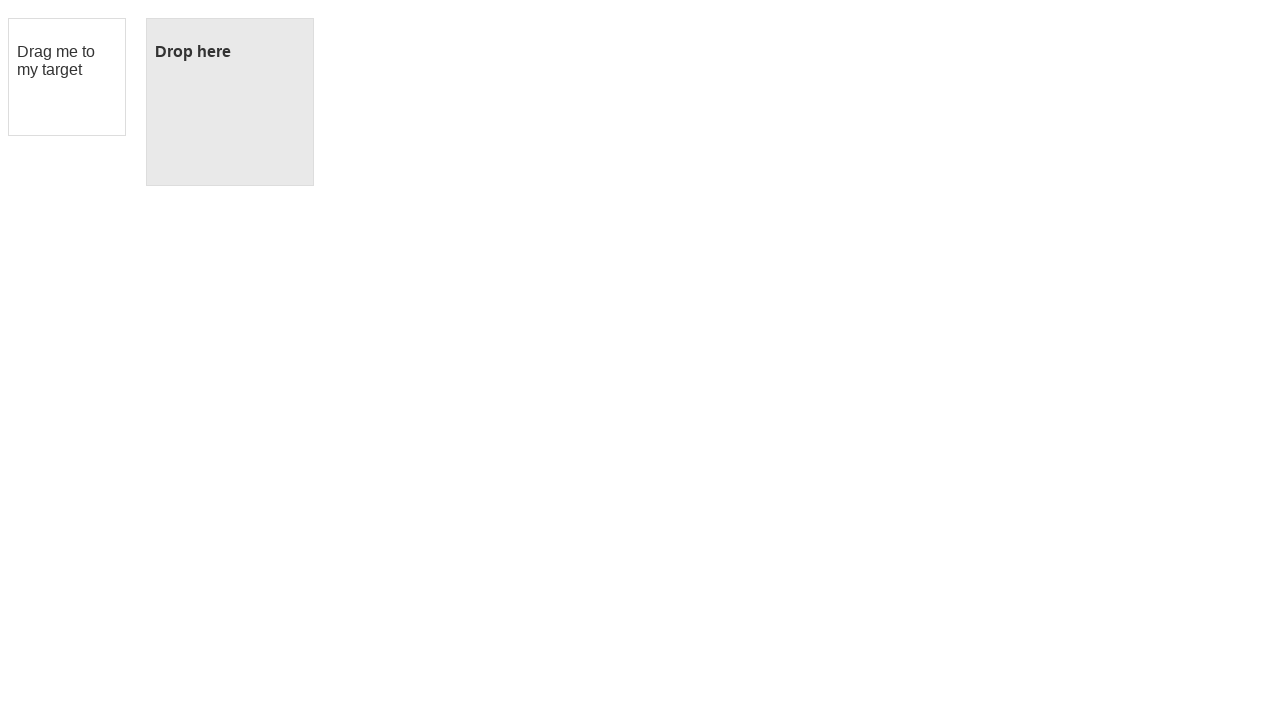

Located droppable target element
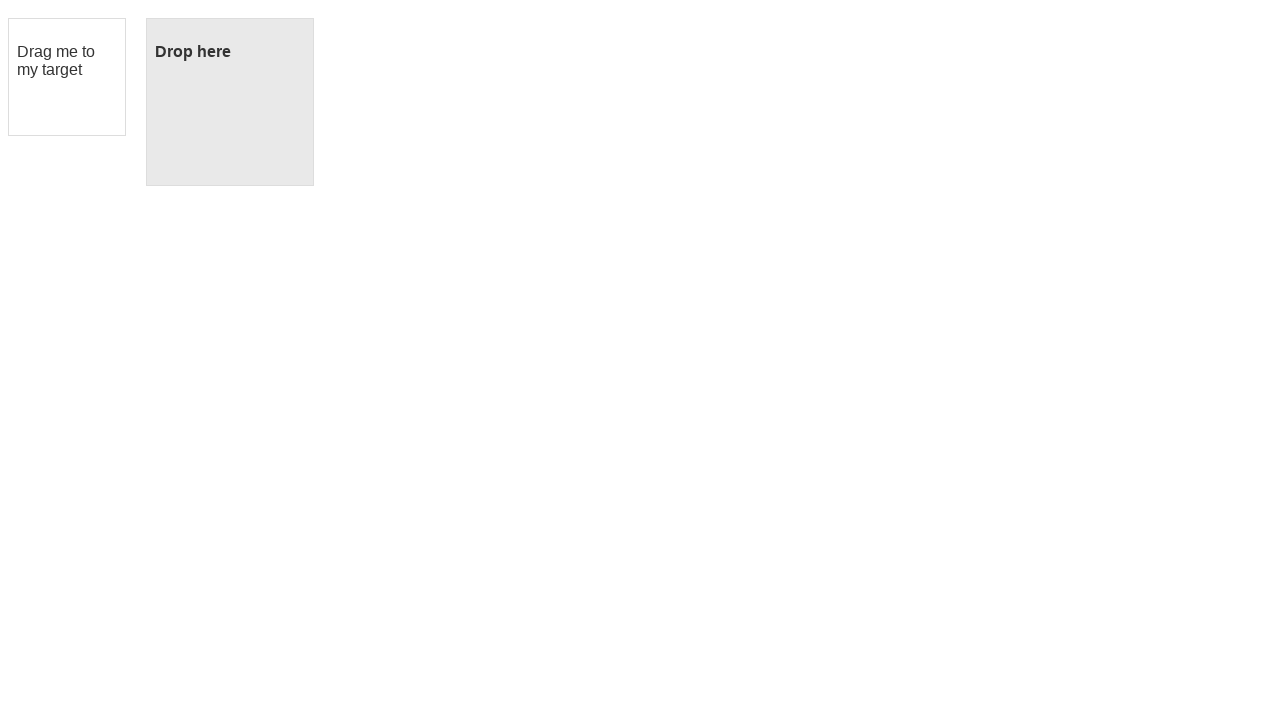

Dragged element from source to target location at (230, 102)
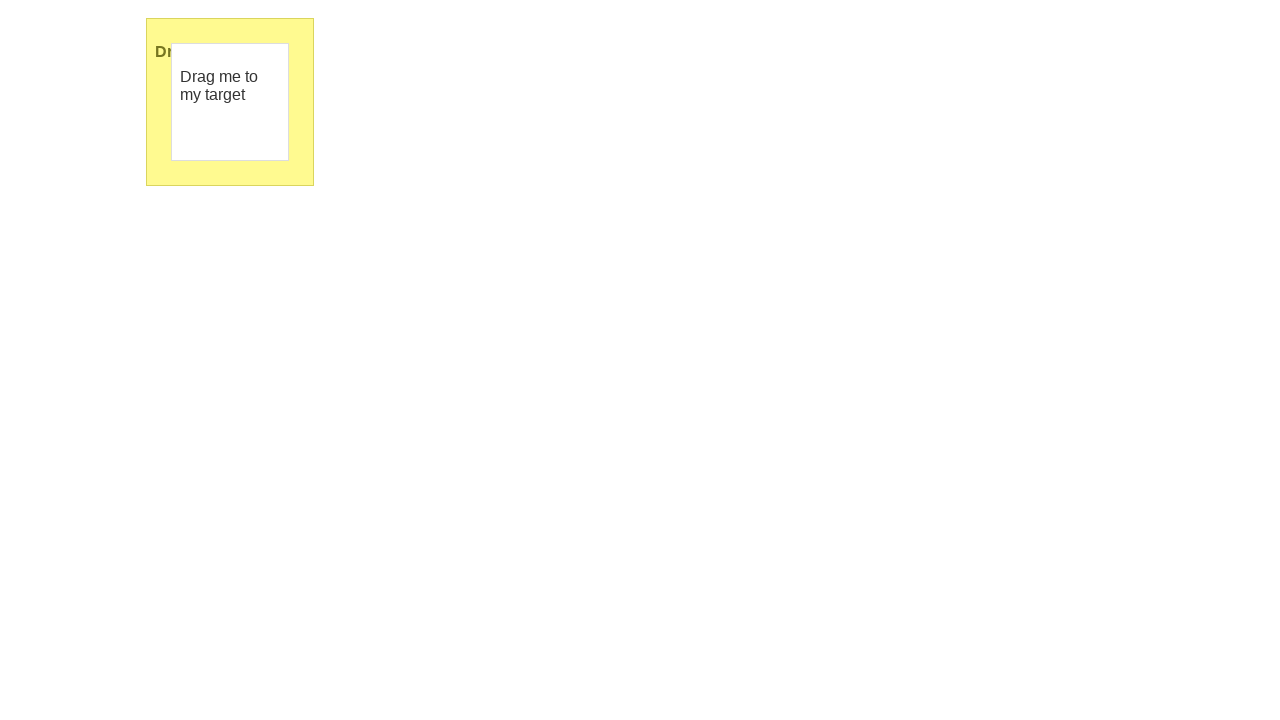

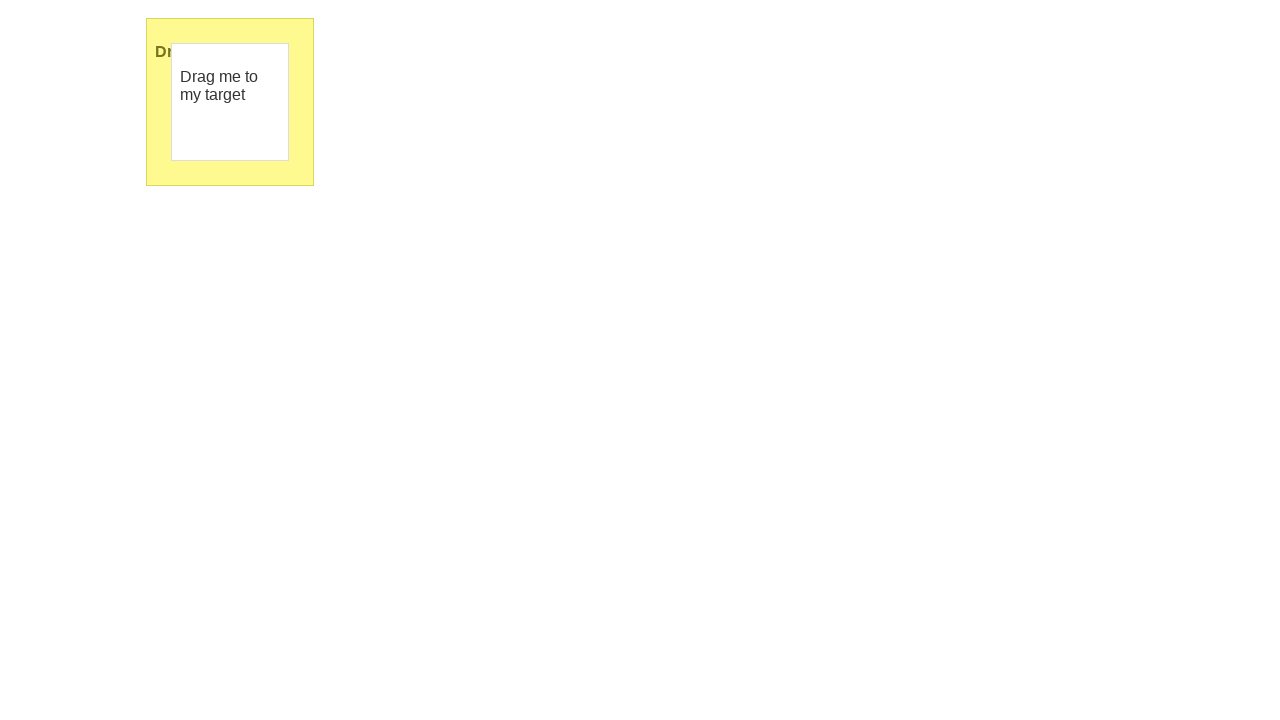